Tests that edits are cancelled when pressing Escape key

Starting URL: https://demo.playwright.dev/todomvc

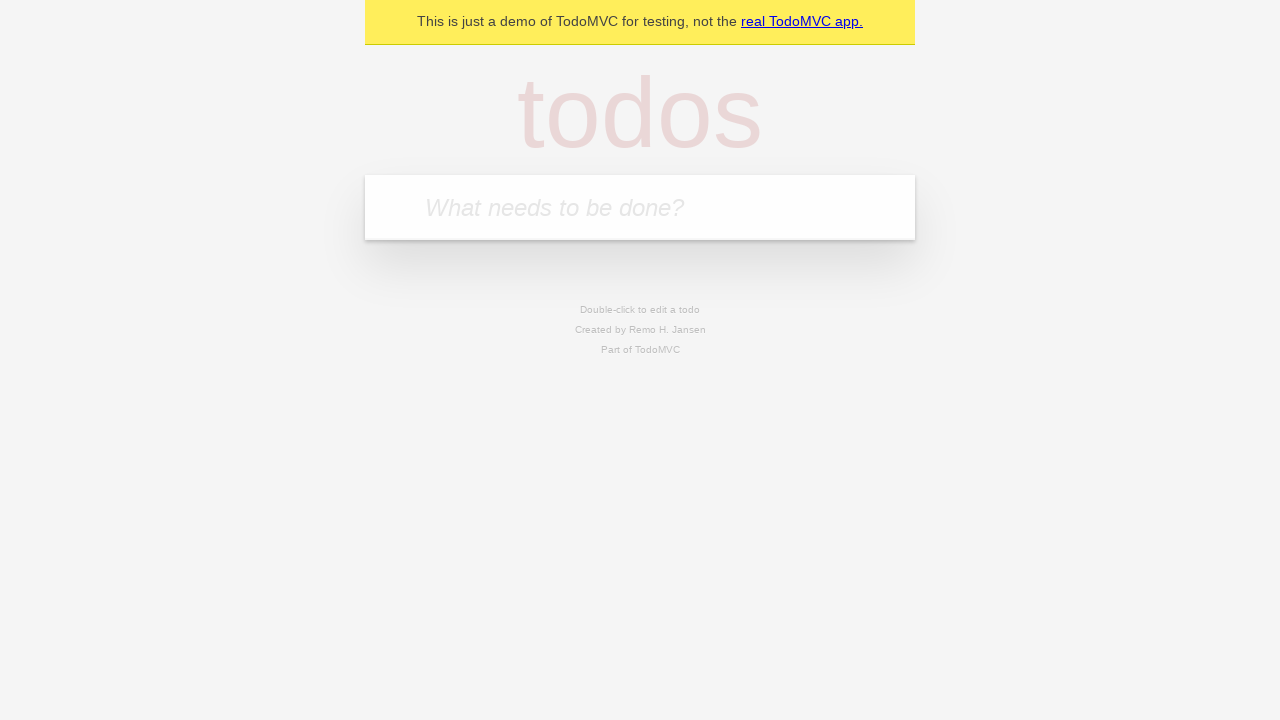

Filled todo input with 'buy some cheese' on internal:attr=[placeholder="What needs to be done?"i]
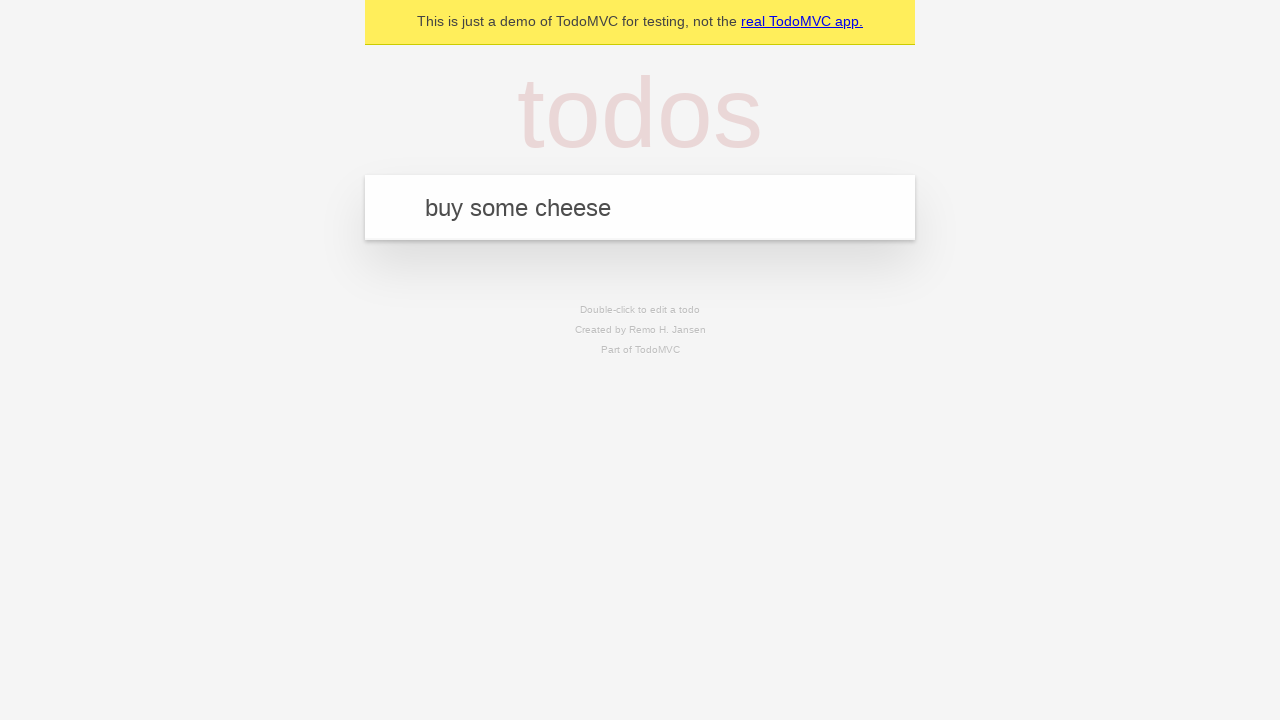

Pressed Enter to create first todo on internal:attr=[placeholder="What needs to be done?"i]
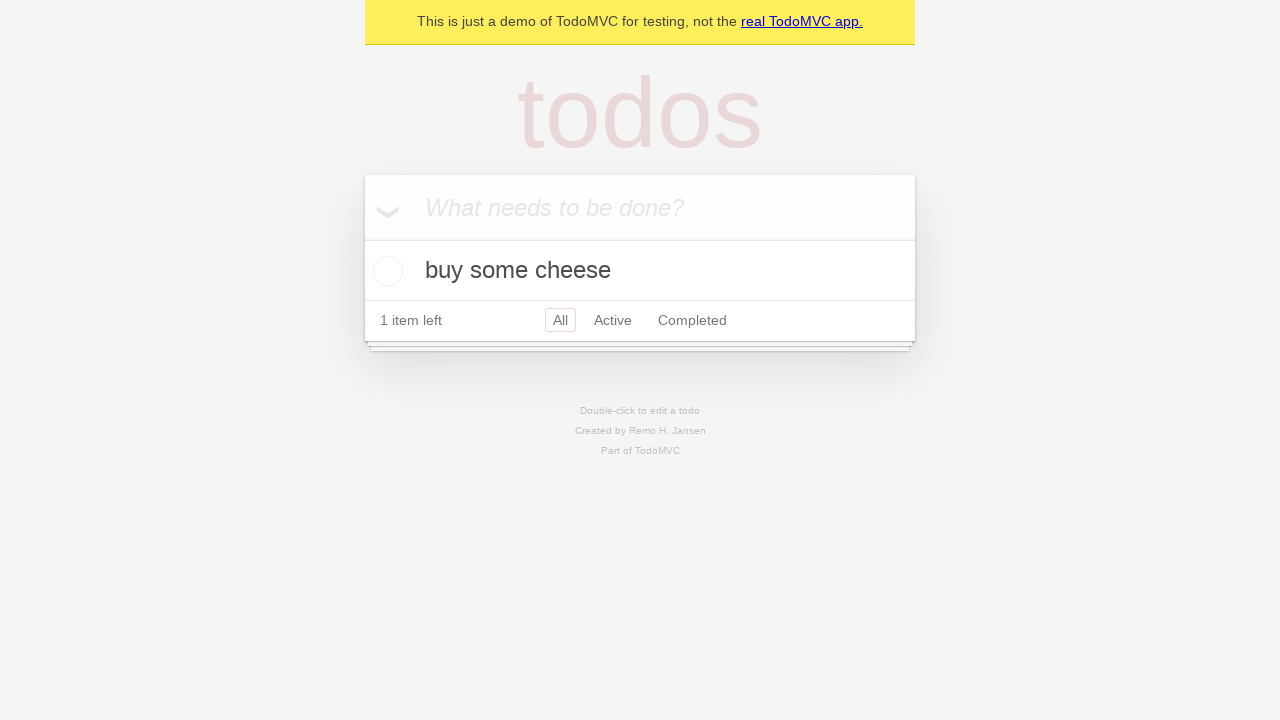

Filled todo input with 'feed the cat' on internal:attr=[placeholder="What needs to be done?"i]
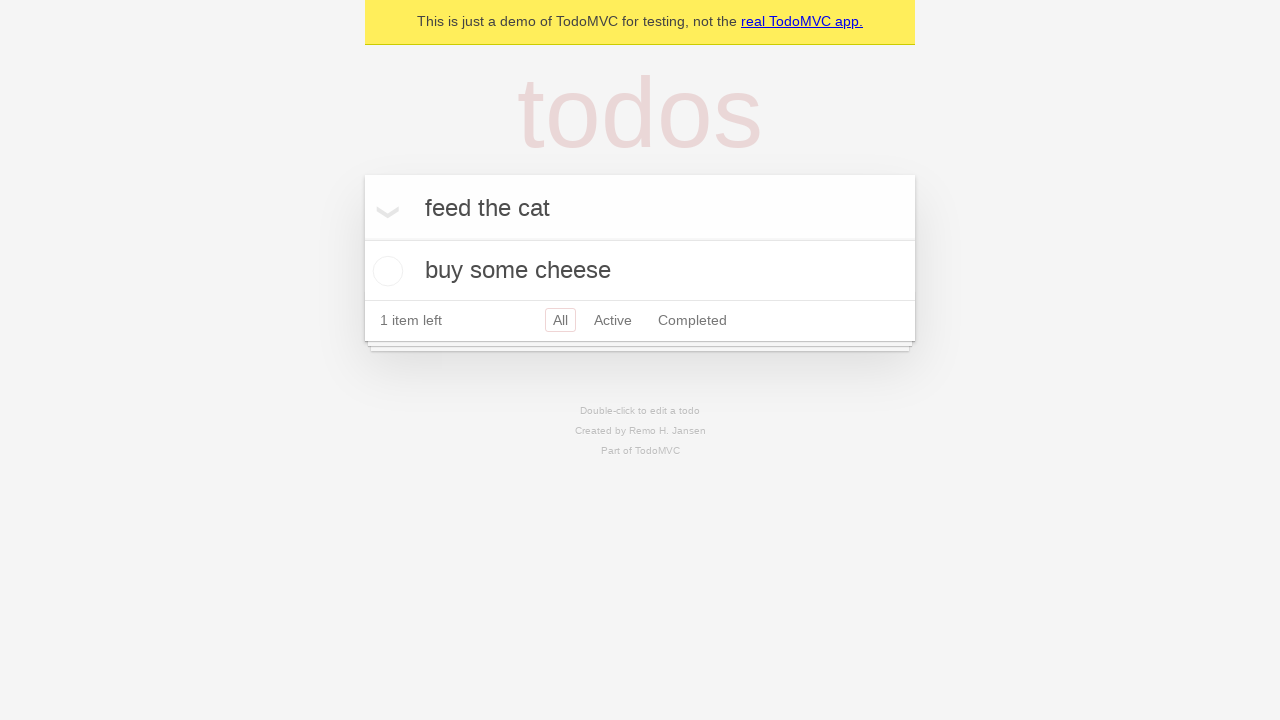

Pressed Enter to create second todo on internal:attr=[placeholder="What needs to be done?"i]
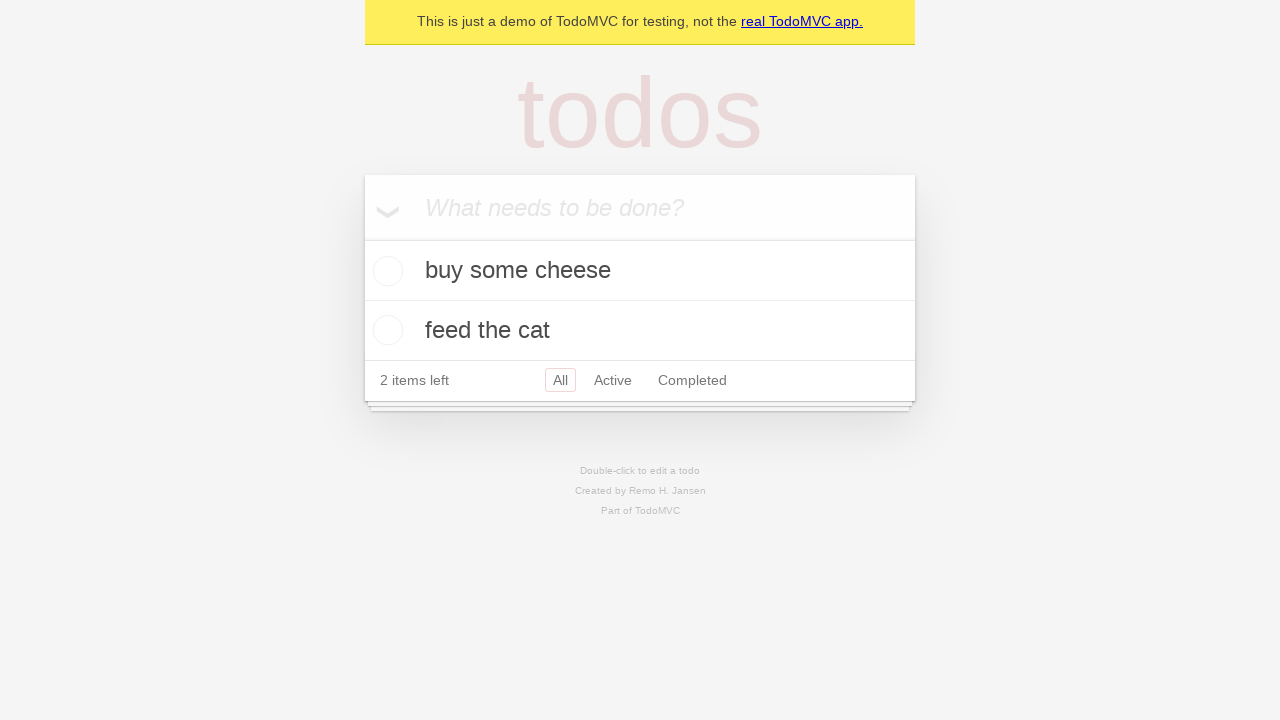

Filled todo input with 'book a doctors appointment' on internal:attr=[placeholder="What needs to be done?"i]
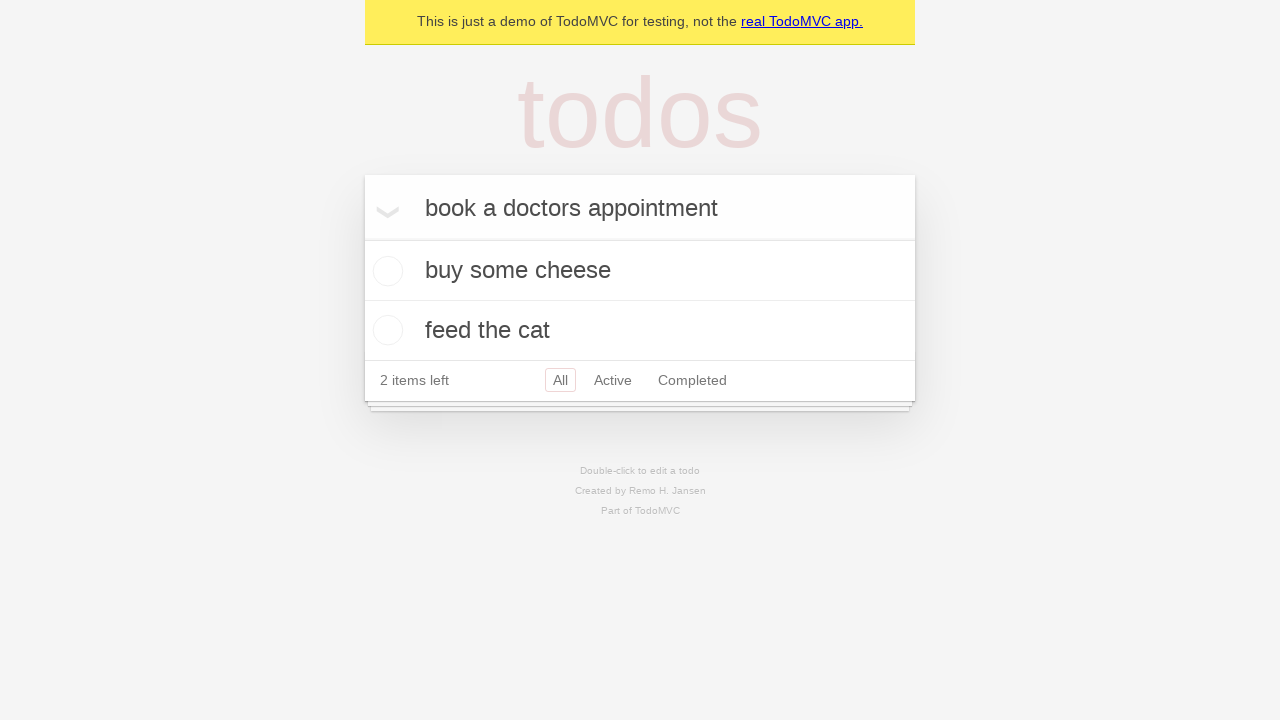

Pressed Enter to create third todo on internal:attr=[placeholder="What needs to be done?"i]
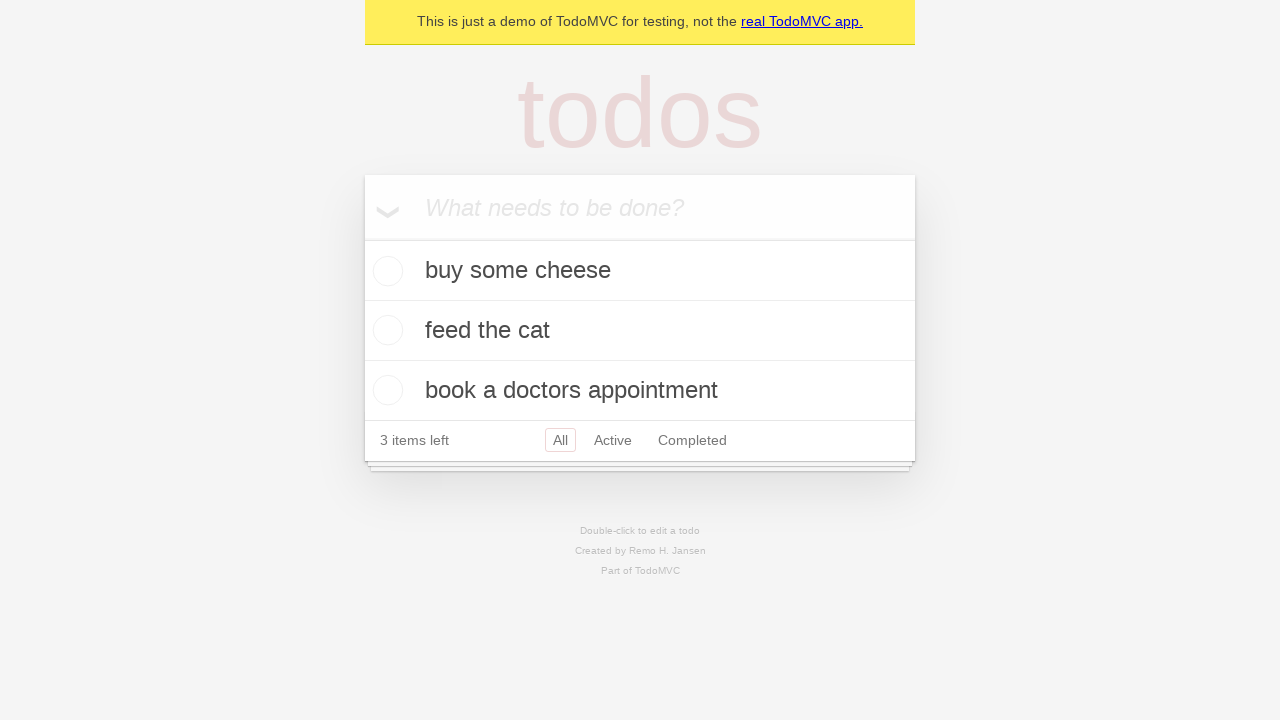

Double-clicked second todo to enter edit mode at (640, 331) on .todo-list li >> nth=1
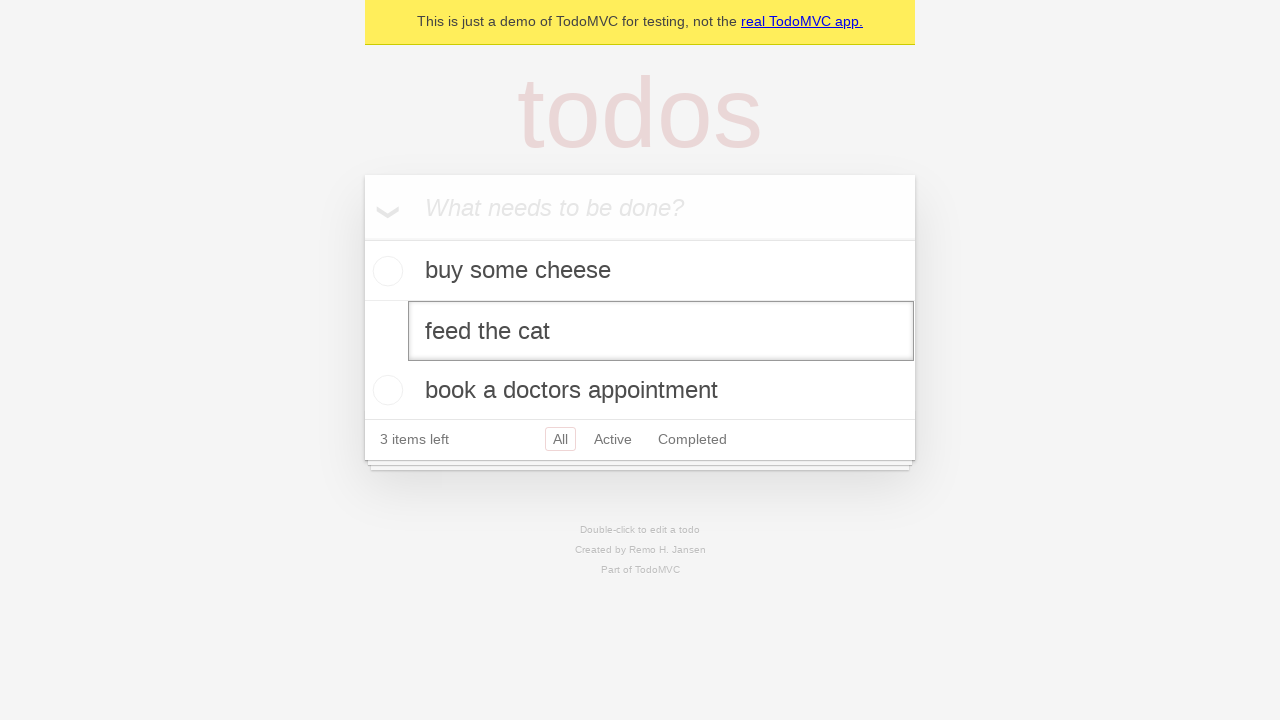

Filled edit field with 'buy some sausages' on .todo-list li >> nth=1 >> .edit
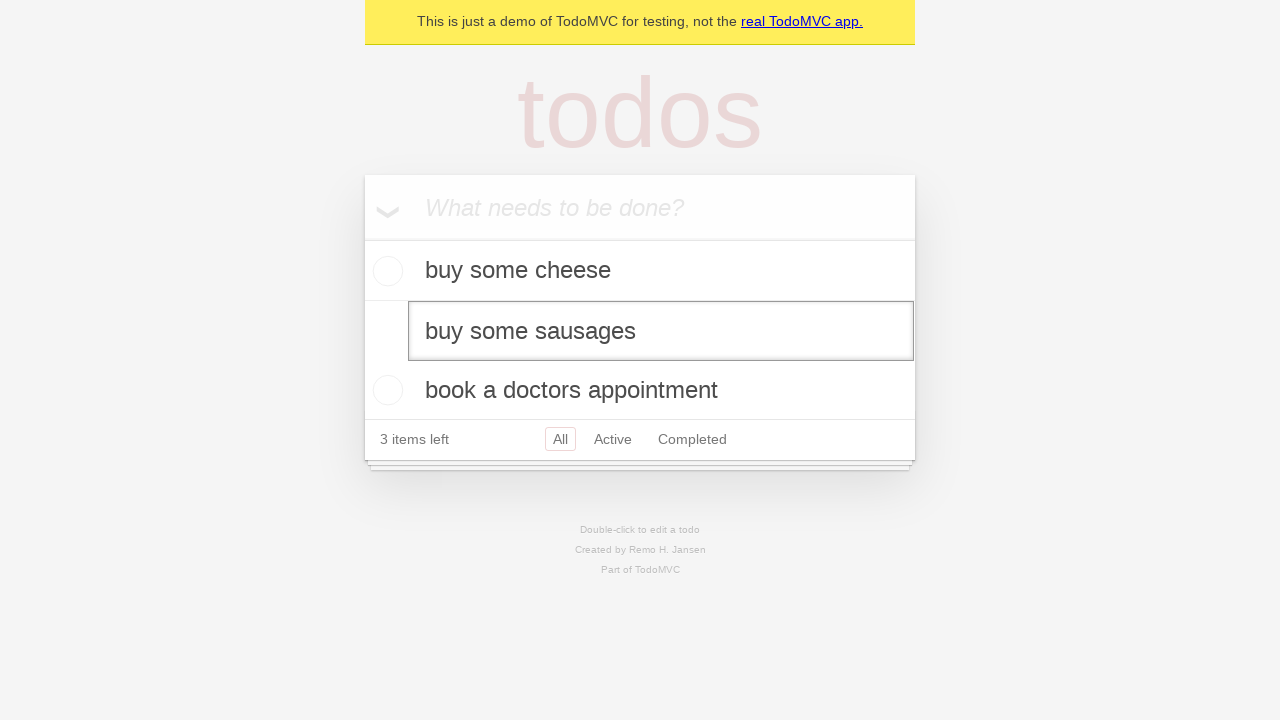

Pressed Escape key to cancel edit on .todo-list li >> nth=1 >> .edit
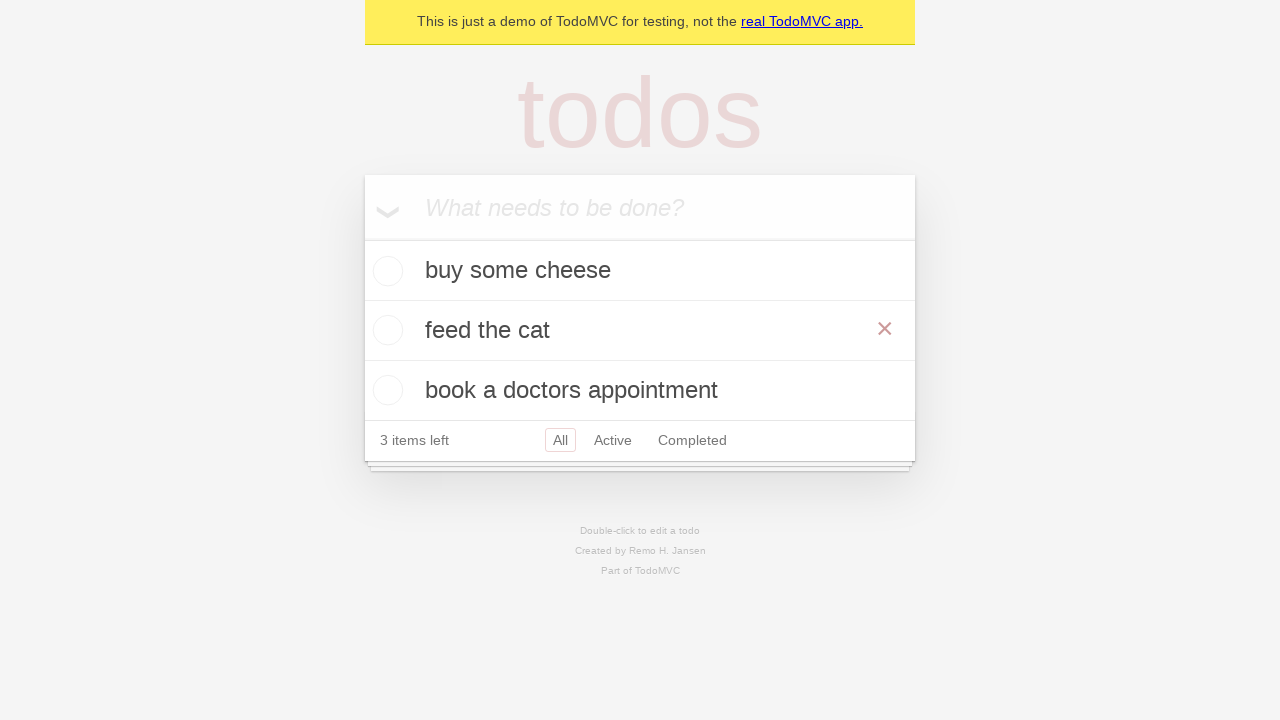

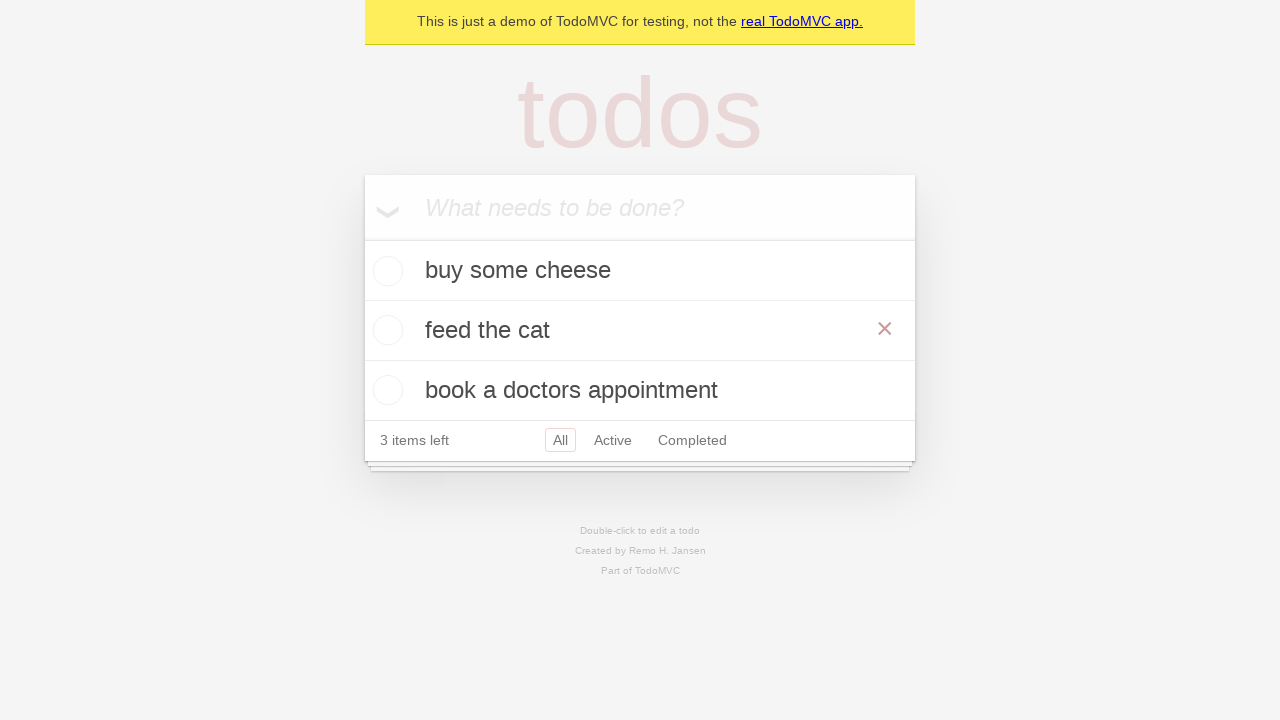